Tests alert functionality by entering a name in a text field, triggering an alert, and accepting it

Starting URL: https://rahulshettyacademy.com/AutomationPractice/

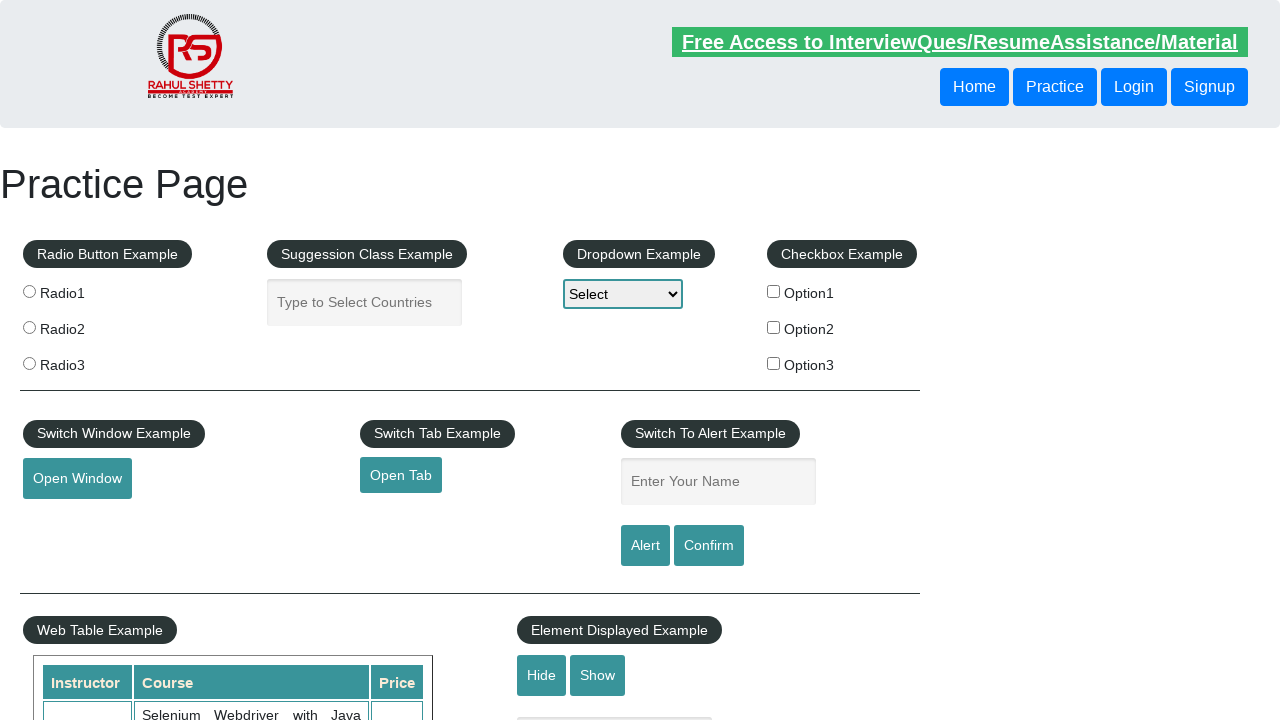

Filled name field with 'TestUser123' on #name
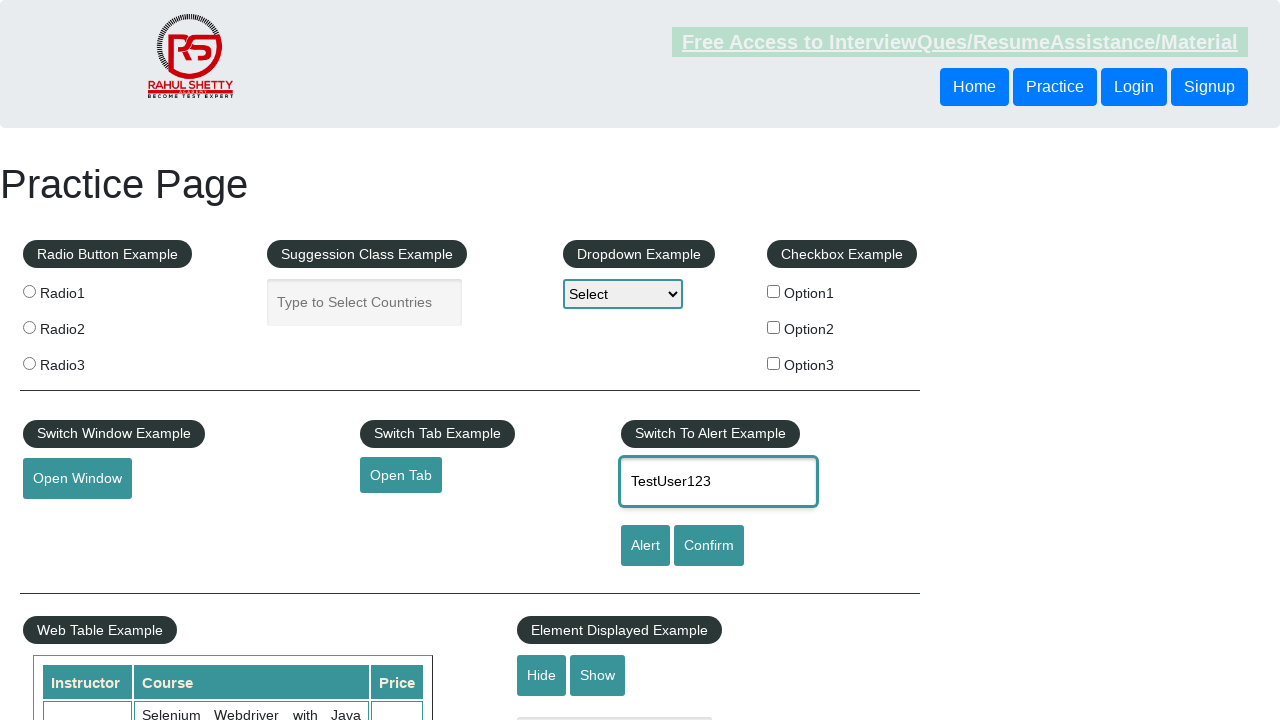

Clicked Alert button to trigger alert dialog at (645, 546) on input[value='Alert']
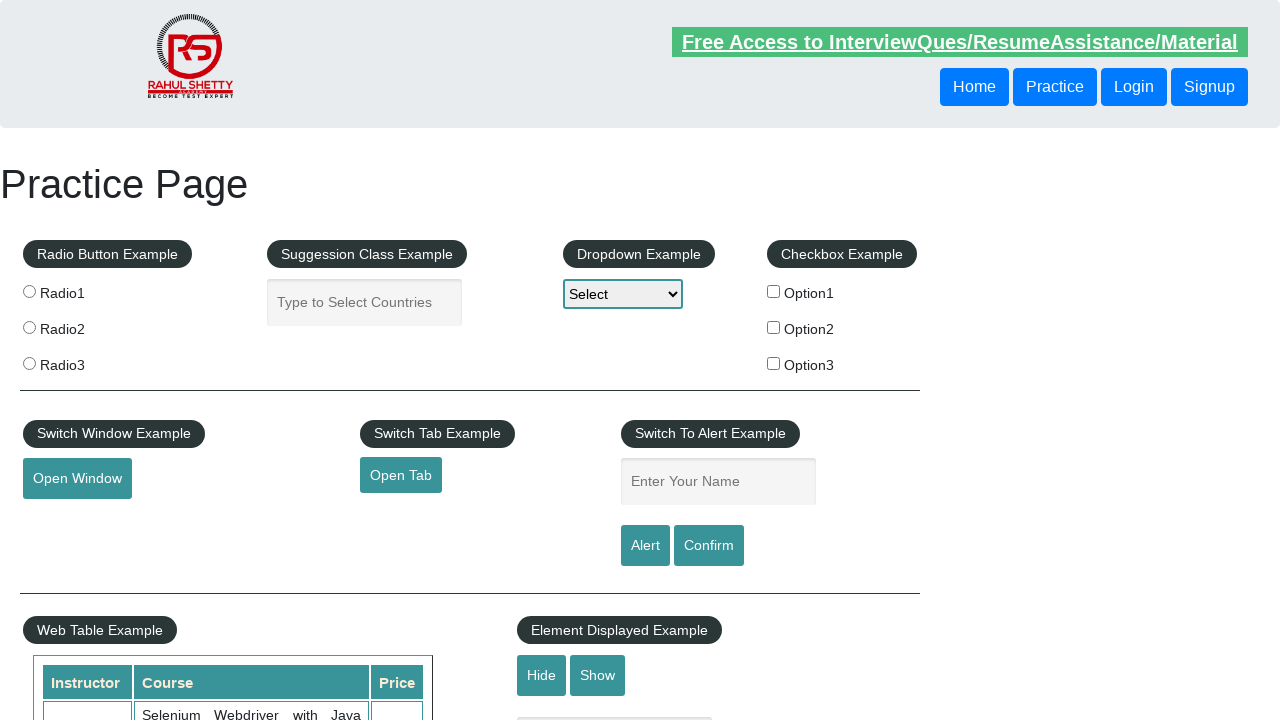

Set up dialog handler to accept alerts
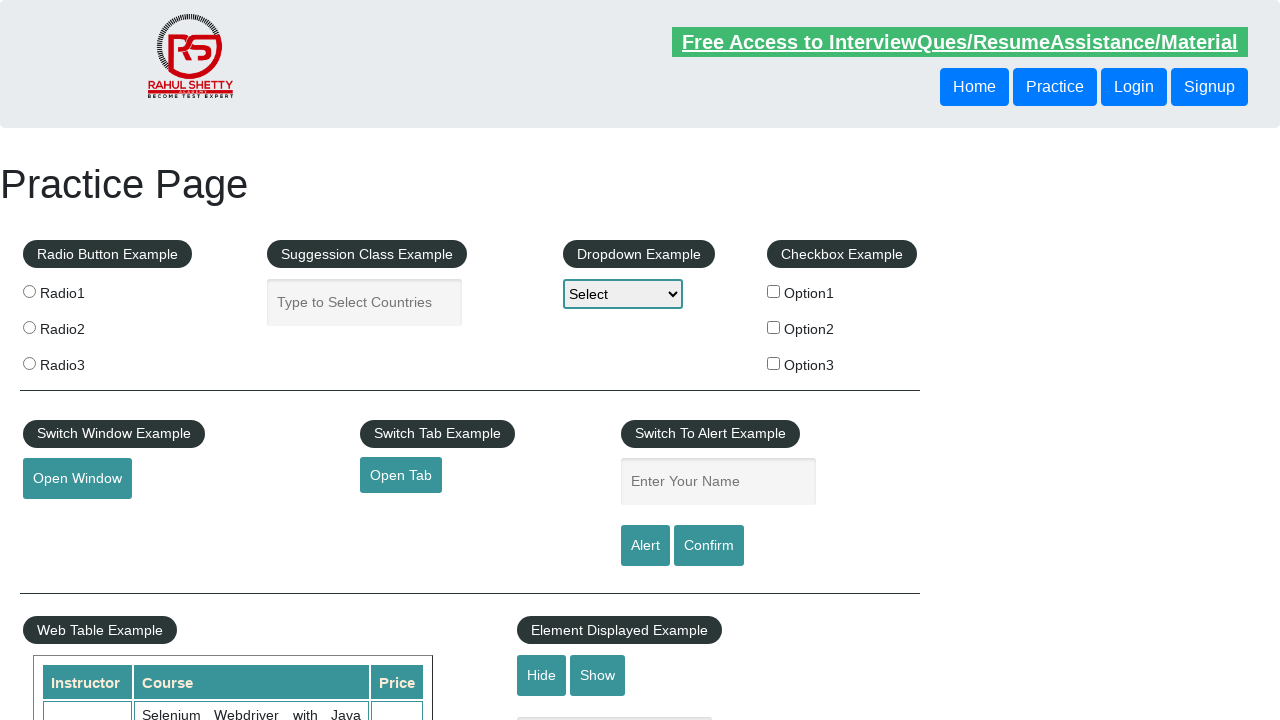

Filled name field again with 'TestUser123' on #name
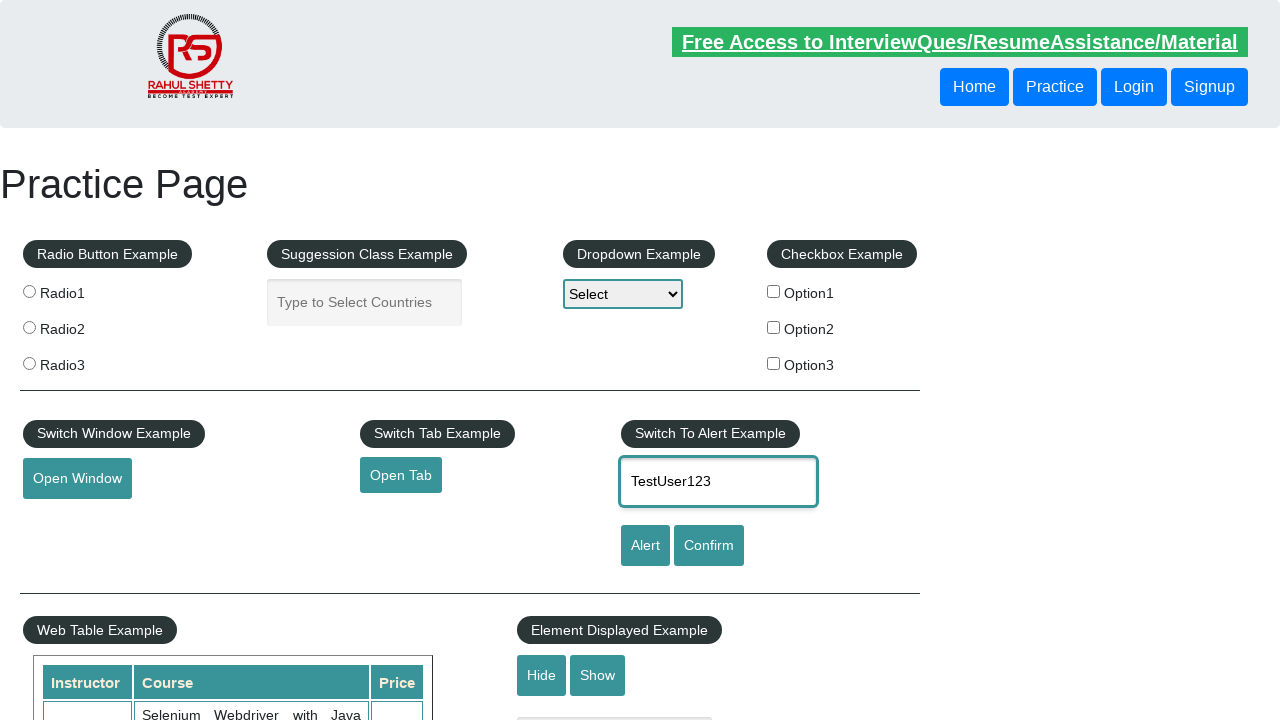

Clicked Alert button again to trigger alert with handler ready at (645, 546) on input[value='Alert']
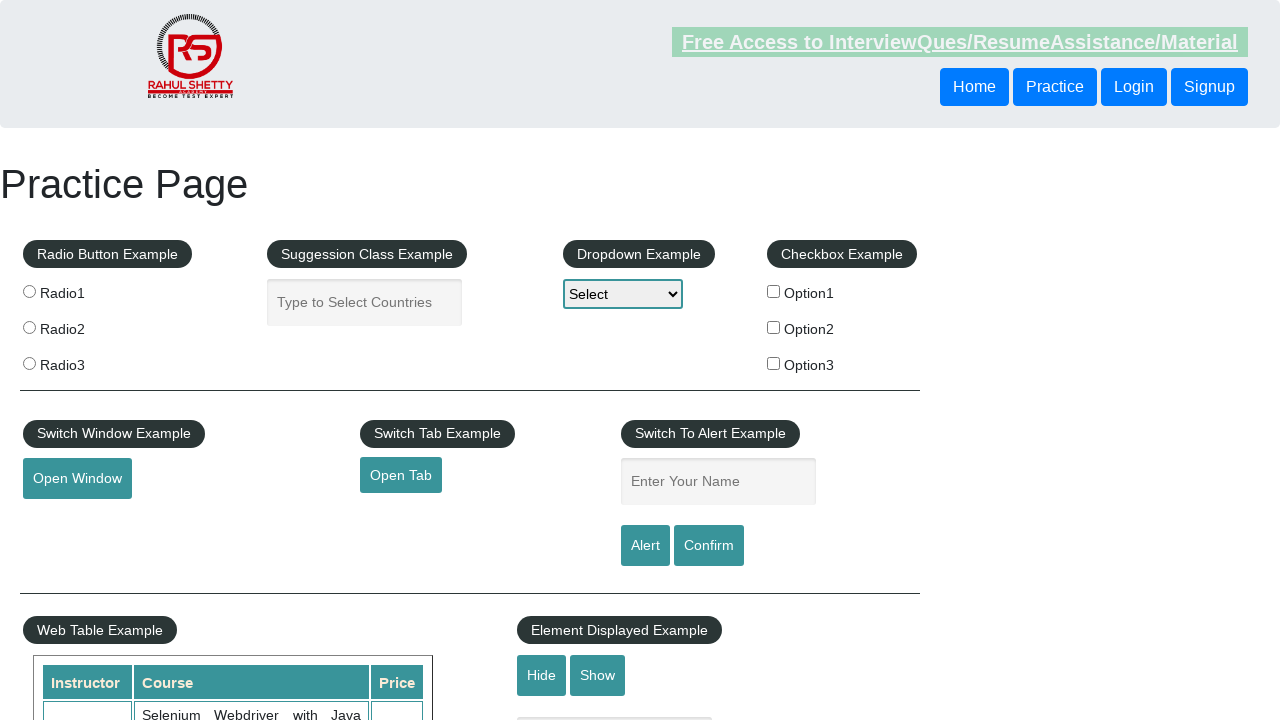

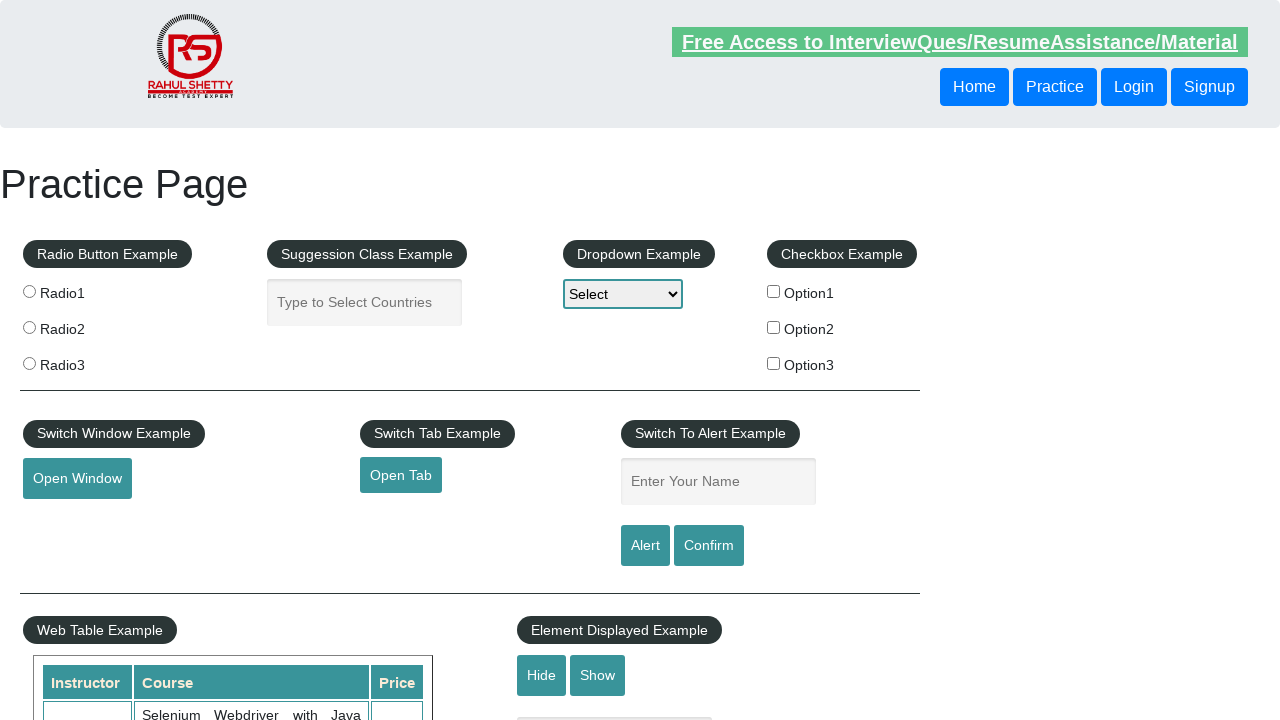